Tests JavaScript prompt popup by clicking the prompt button, entering text, and accepting the prompt dialog

Starting URL: https://dgotlieb.github.io/Selenium-Extra/js-popups.html

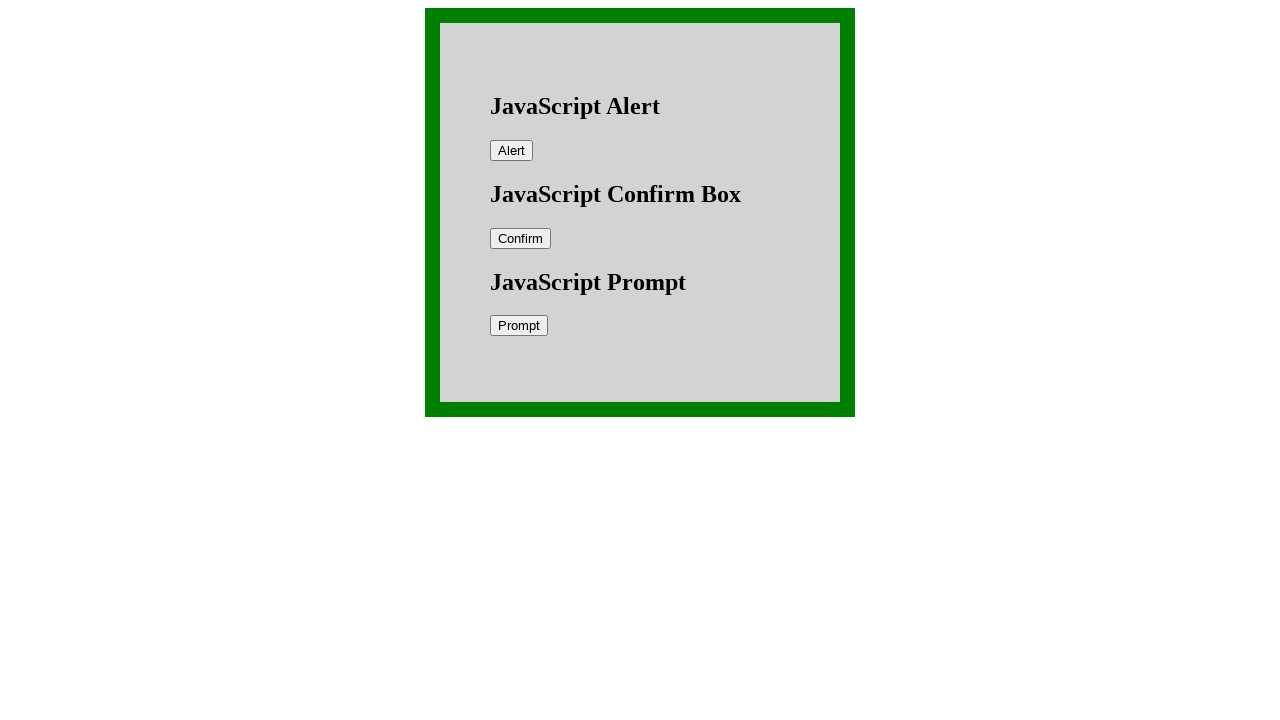

Set up dialog handler to accept prompt with text 'jack'
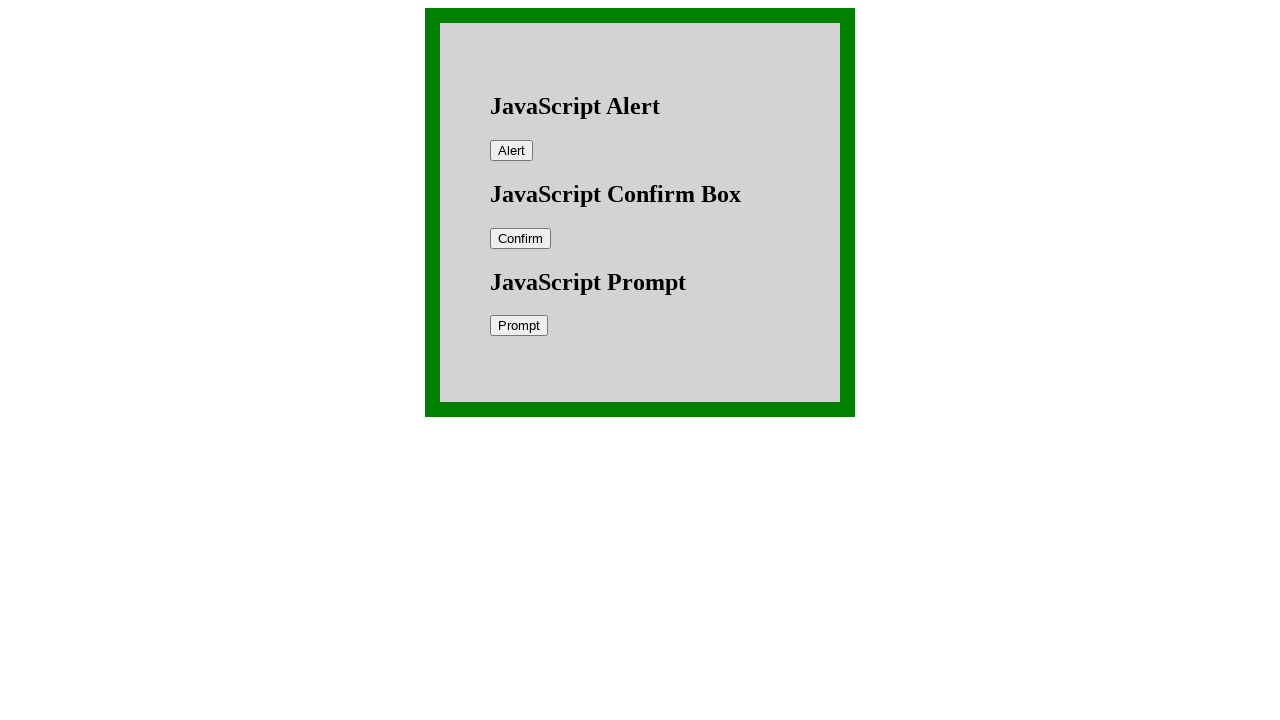

Clicked the prompt button at (519, 326) on #prompt
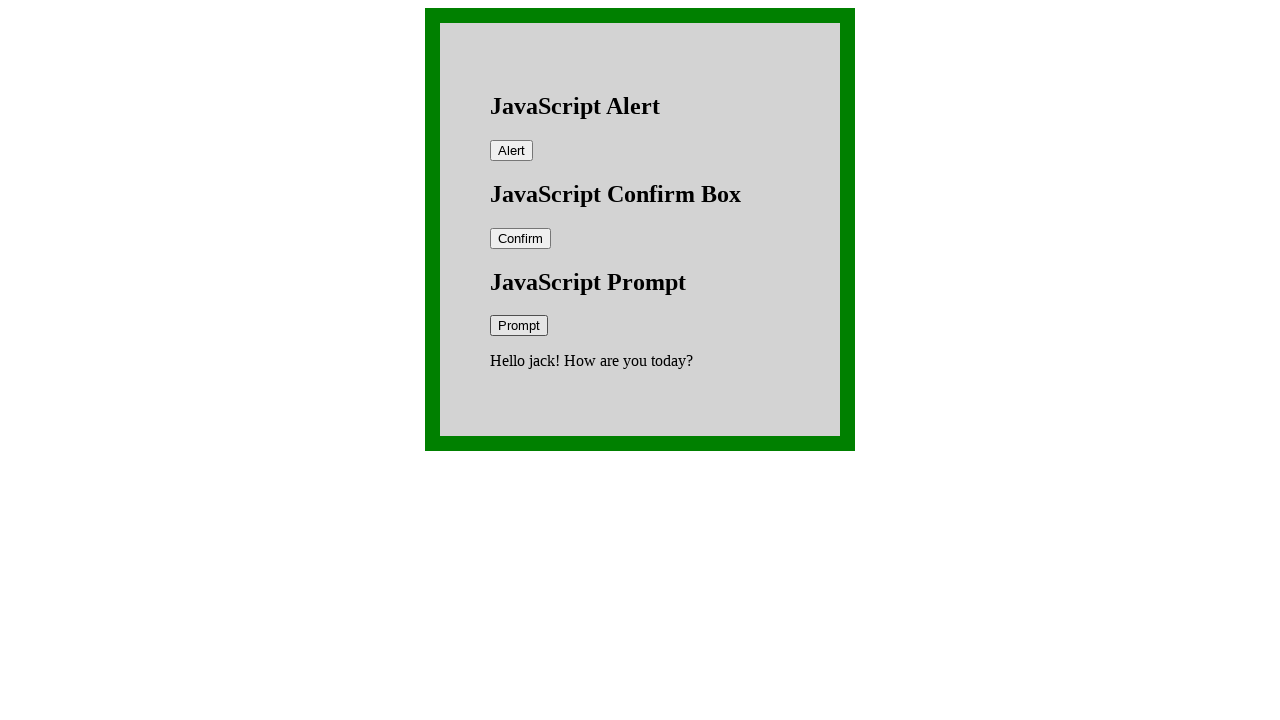

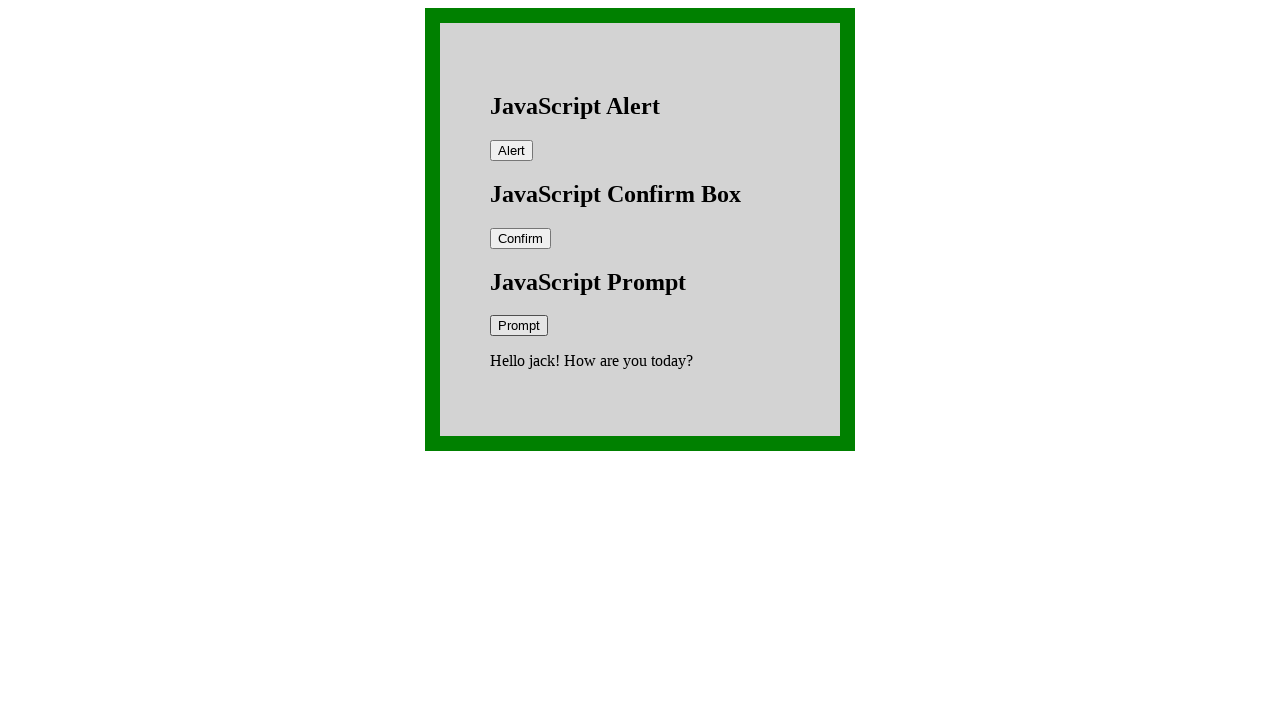